Opens a link that creates a new tab, extracts an email address from the new tab, switches back to the original tab and fills the username field with the extracted email

Starting URL: https://rahulshettyacademy.com/loginpagePractise/

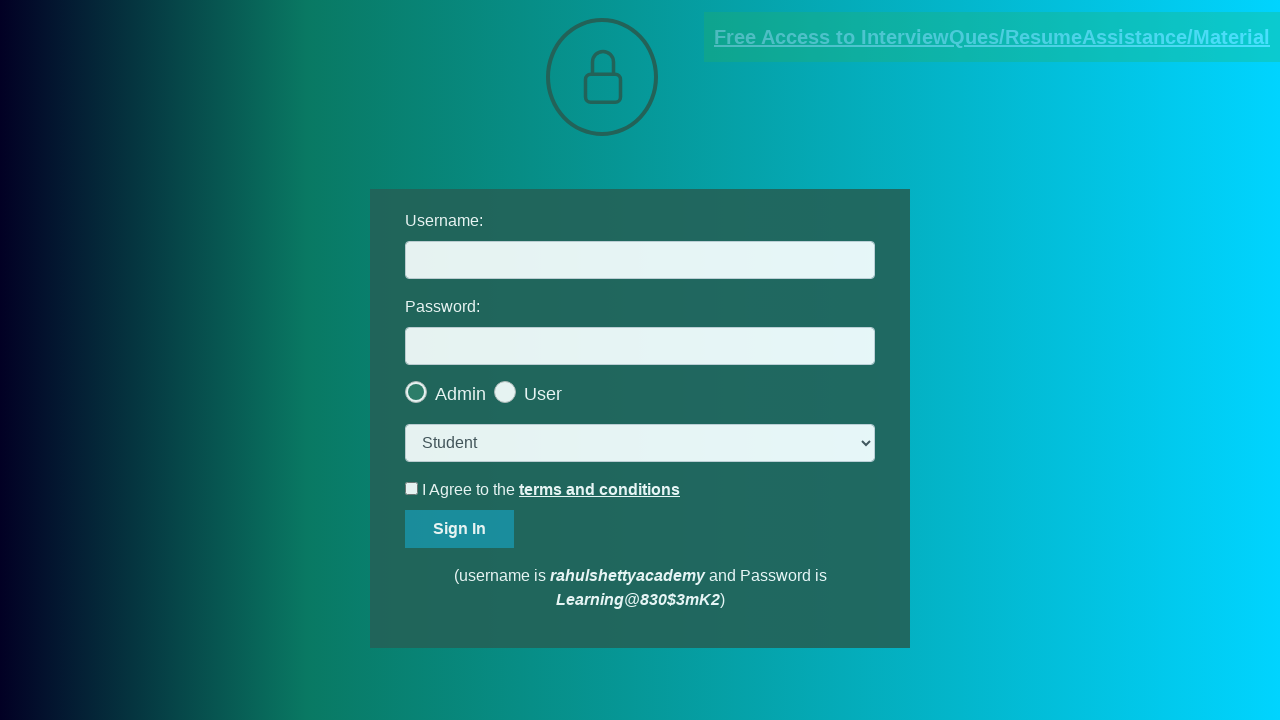

Clicked blinking text link to open new tab at (992, 37) on a.blinkingText
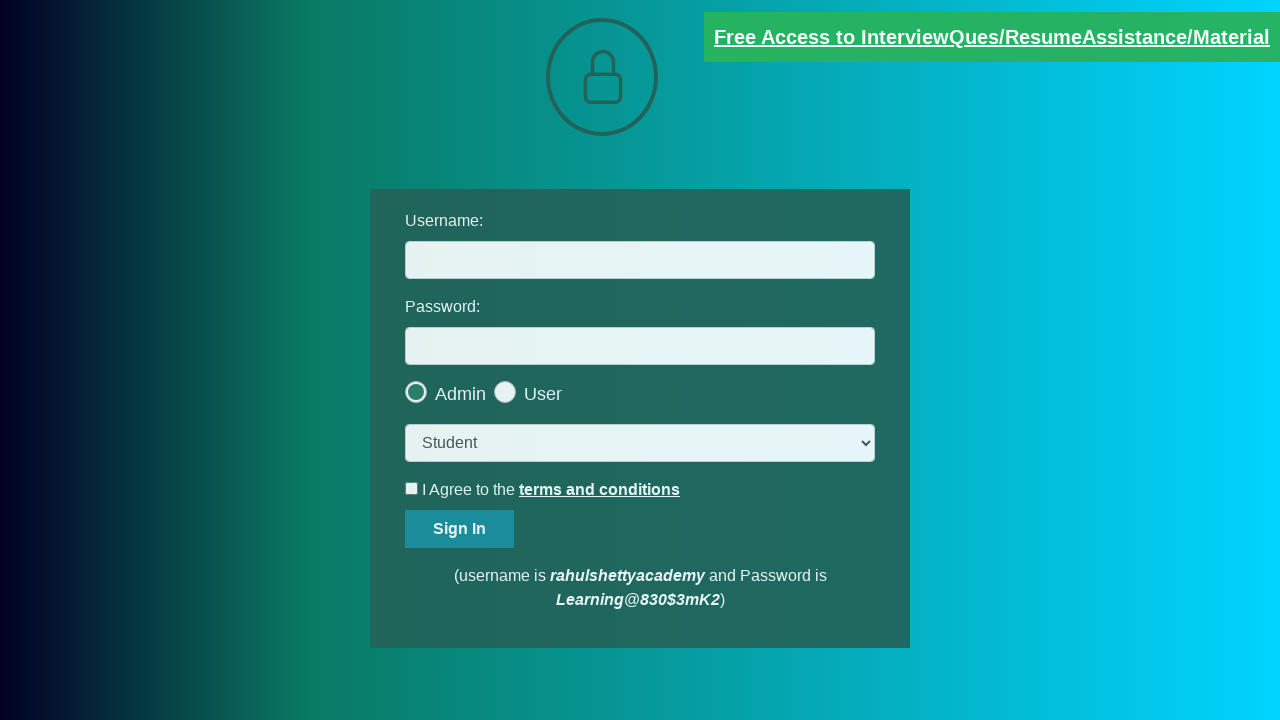

New tab opened and captured
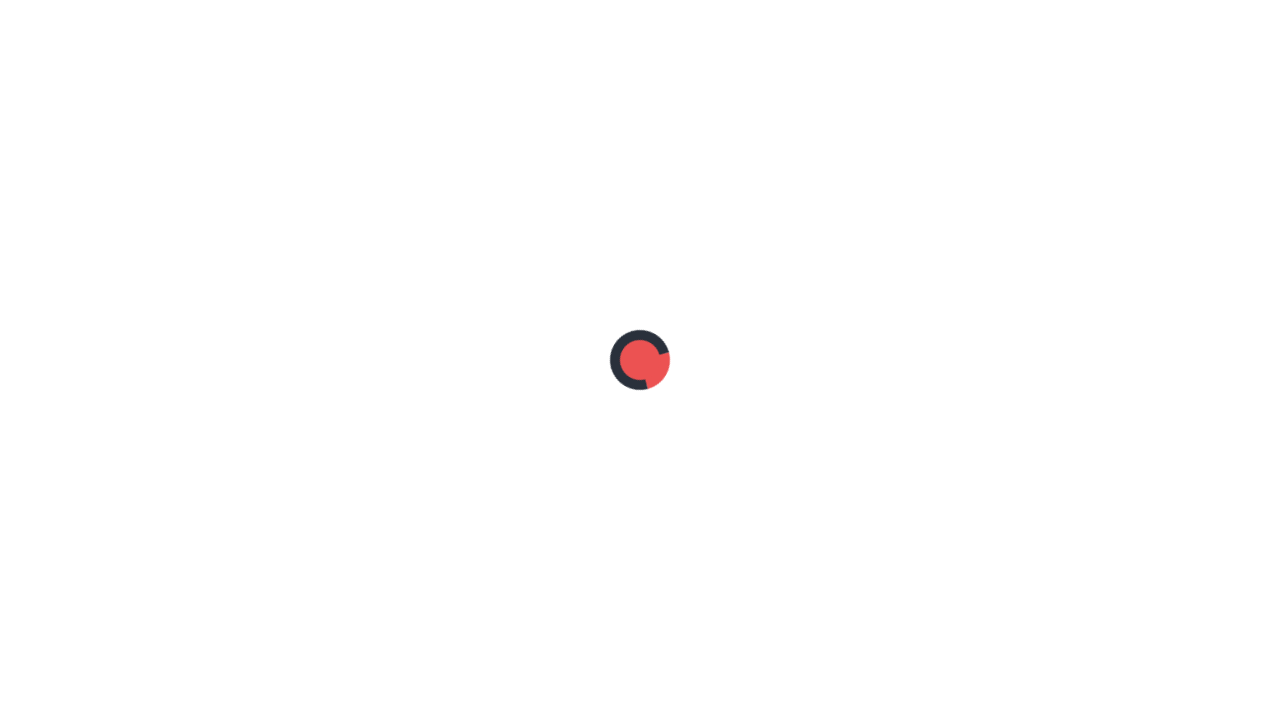

Waited for email paragraph content to load on new tab
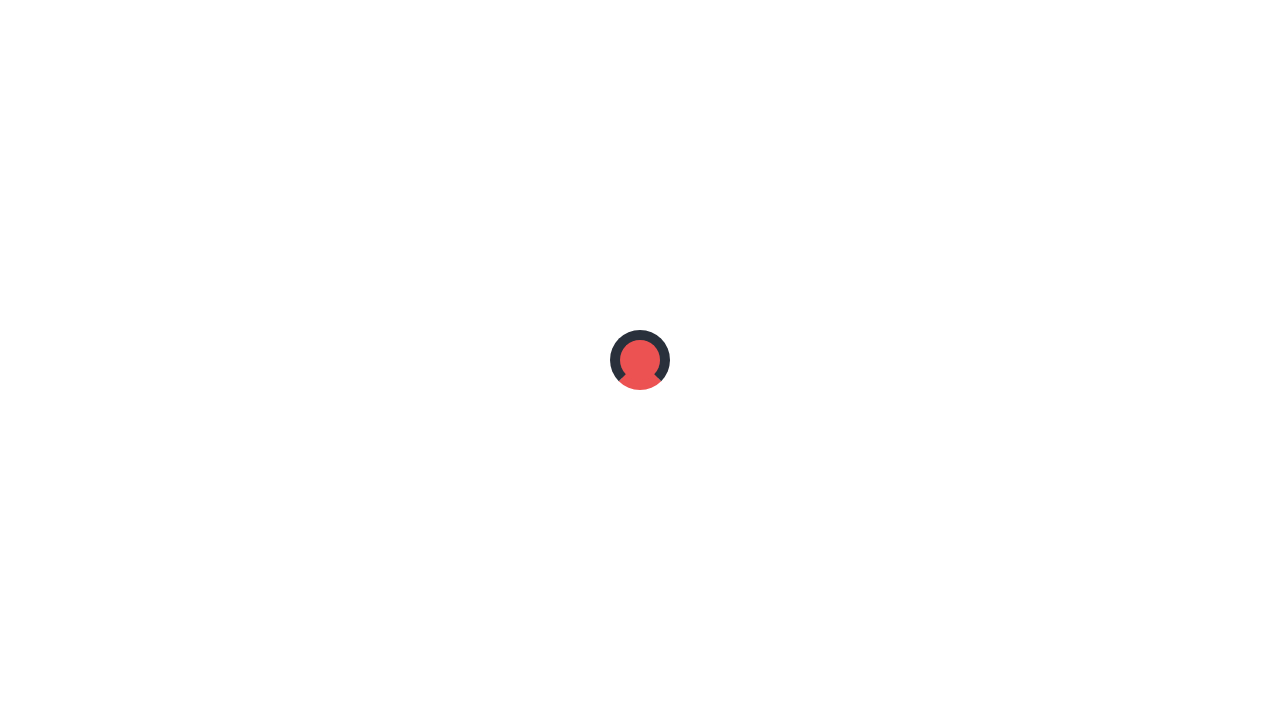

Extracted text content from paragraph
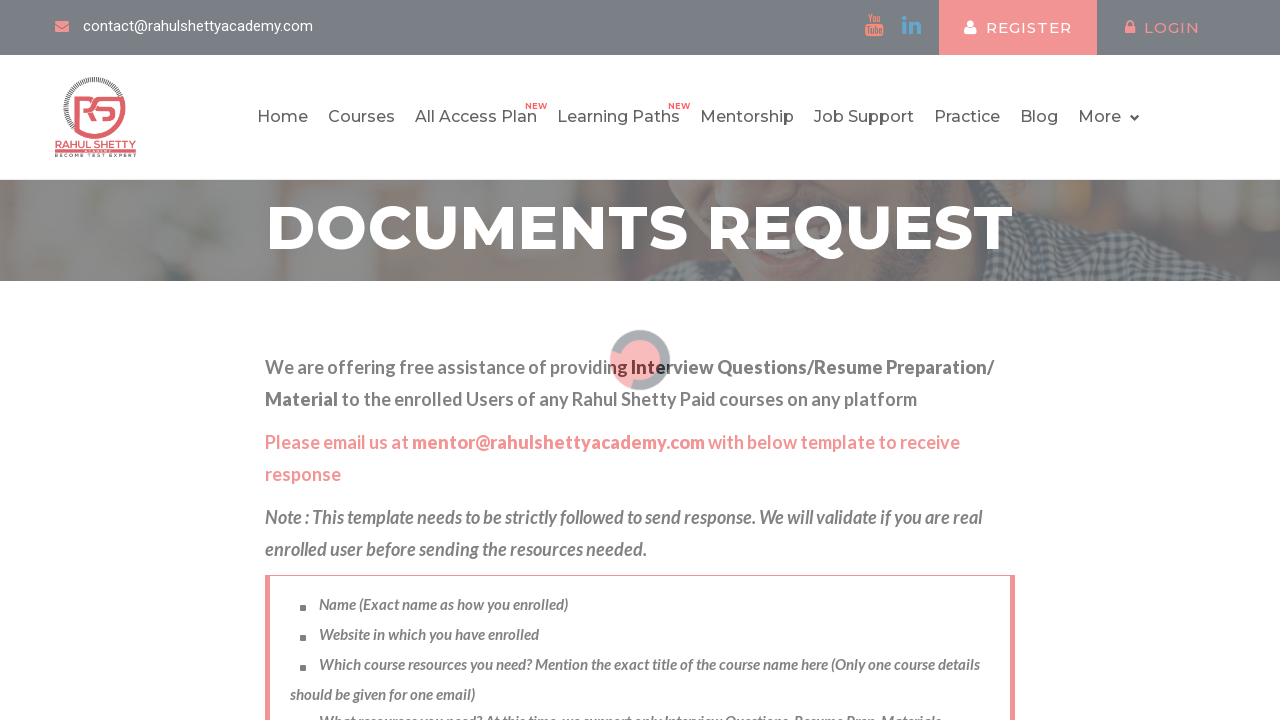

Parsed email address from text: mentor@rahulshettyacademy.com
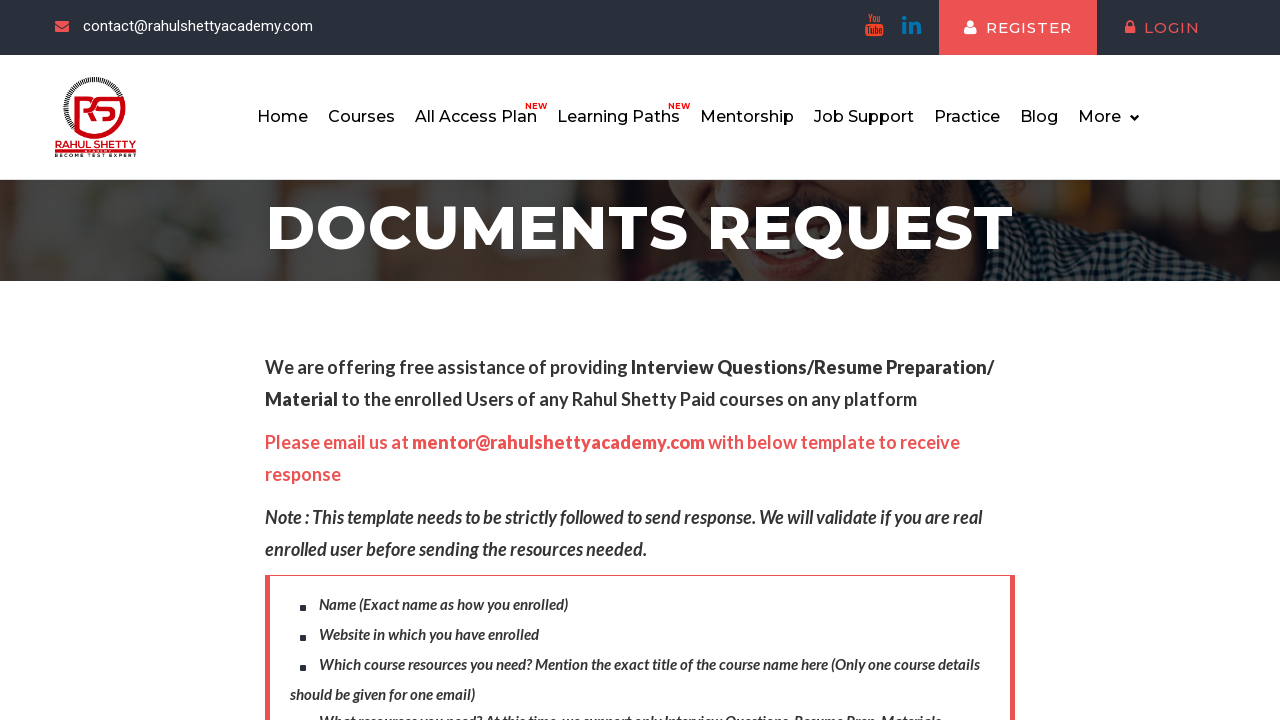

Closed new tab and switched back to original tab
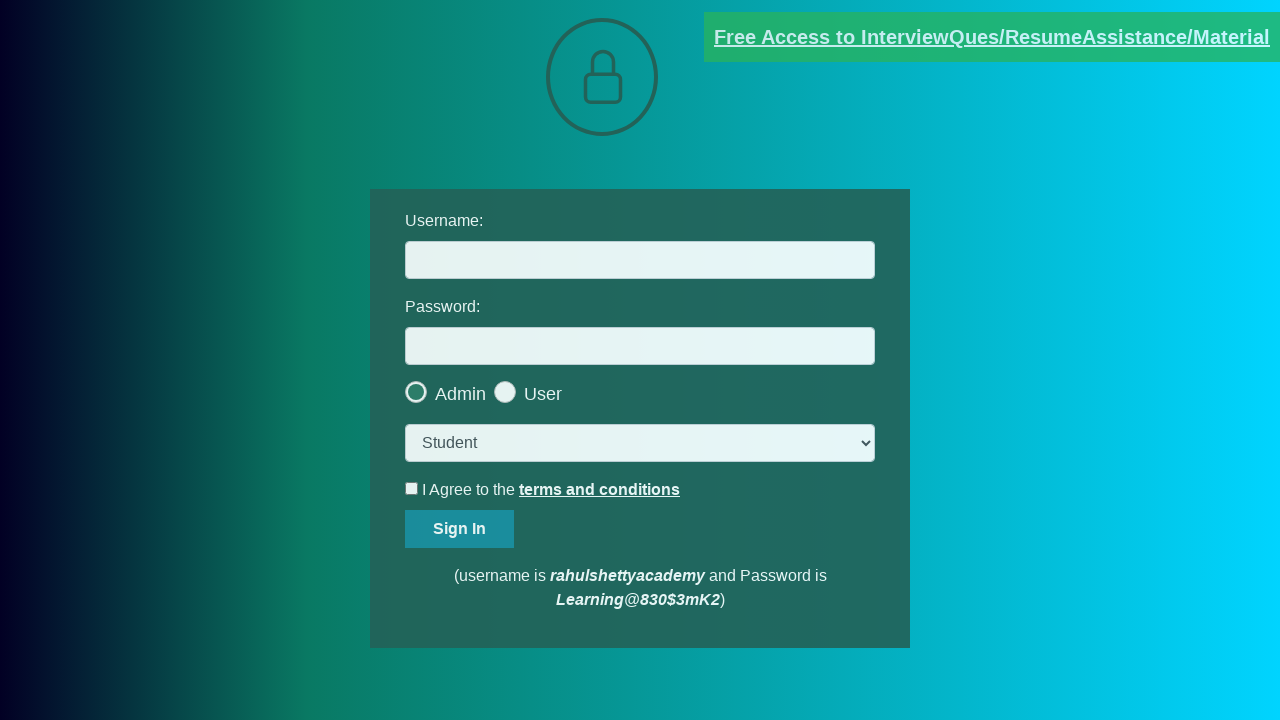

Filled username field with extracted email: mentor@rahulshettyacademy.com on #username
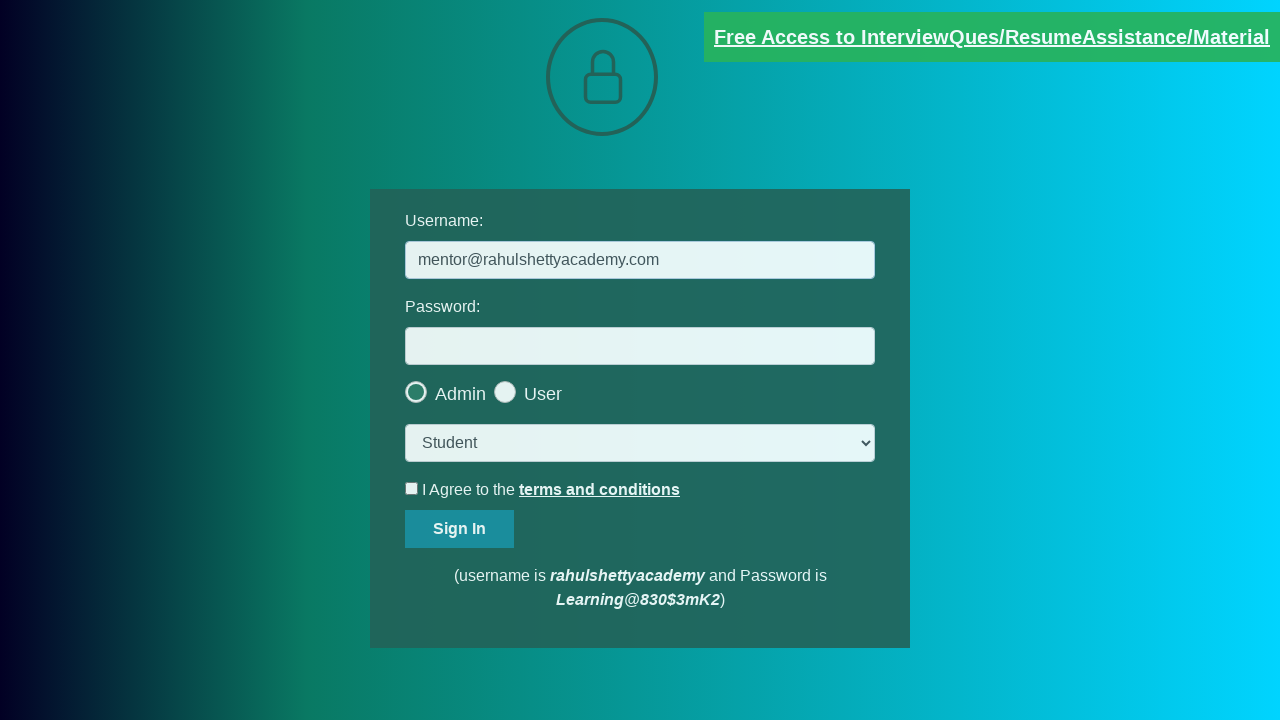

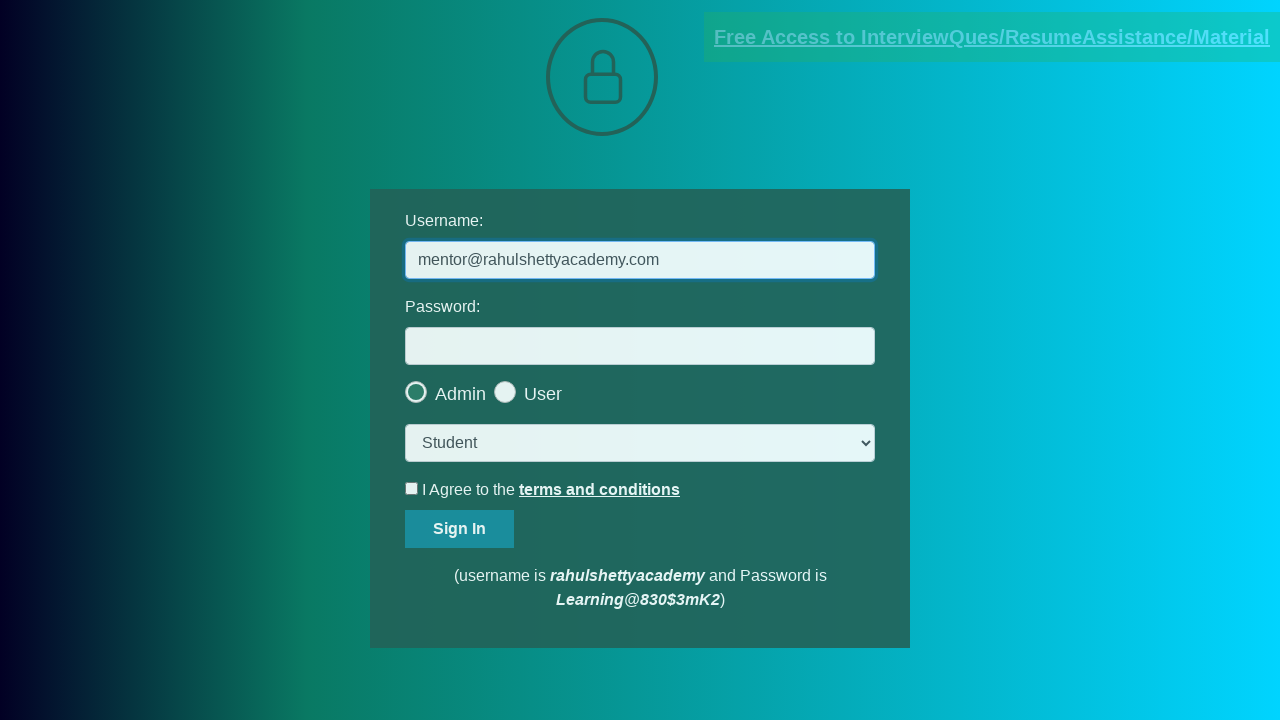